Tests navigation timeout behavior by navigating to a delayed response endpoint with a short timeout configured

Starting URL: https://httpbin.test.k6.io/delay/5

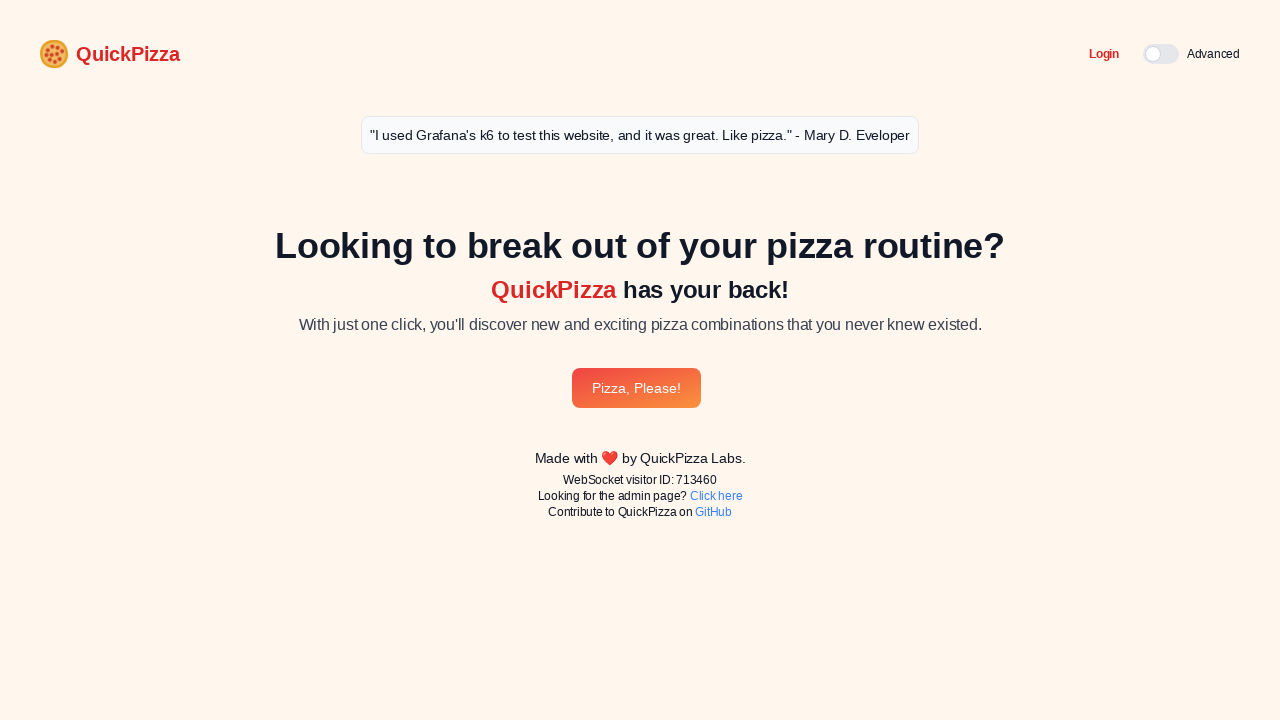

Set default navigation timeout to 1000ms
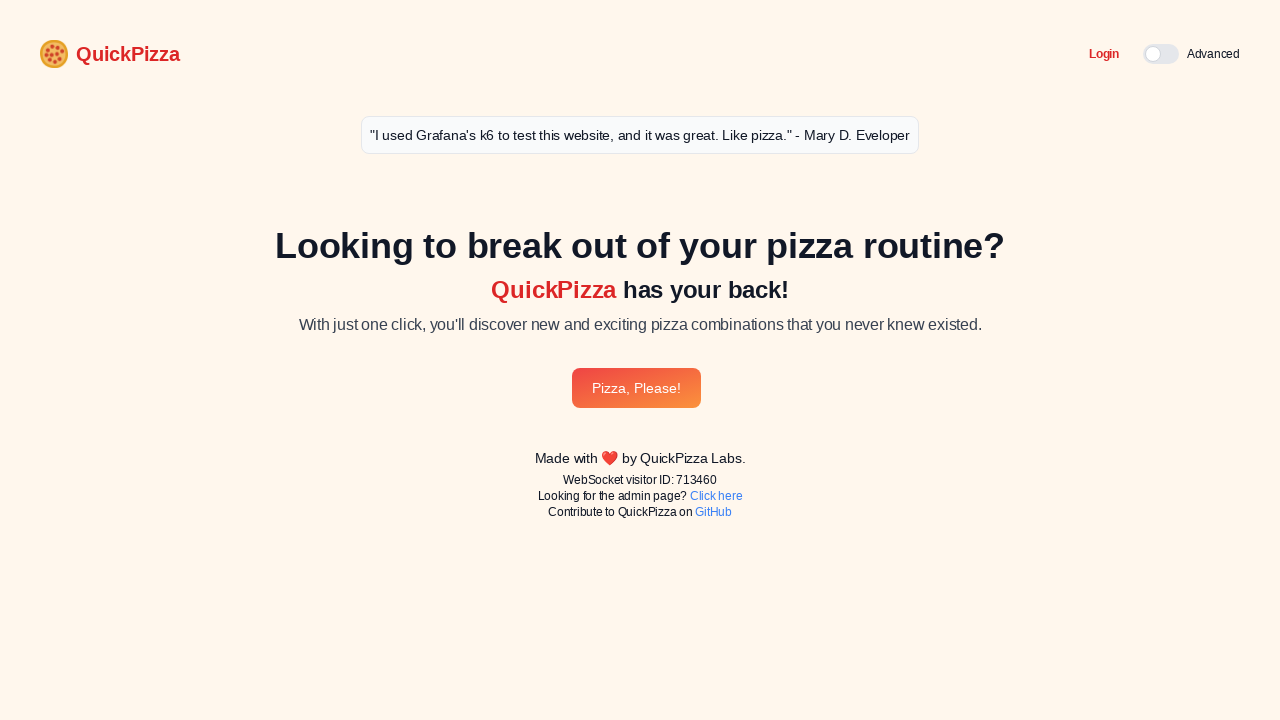

Attempted to navigate to https://httpbin.test.k6.io/delay/5 (5 second delay endpoint)
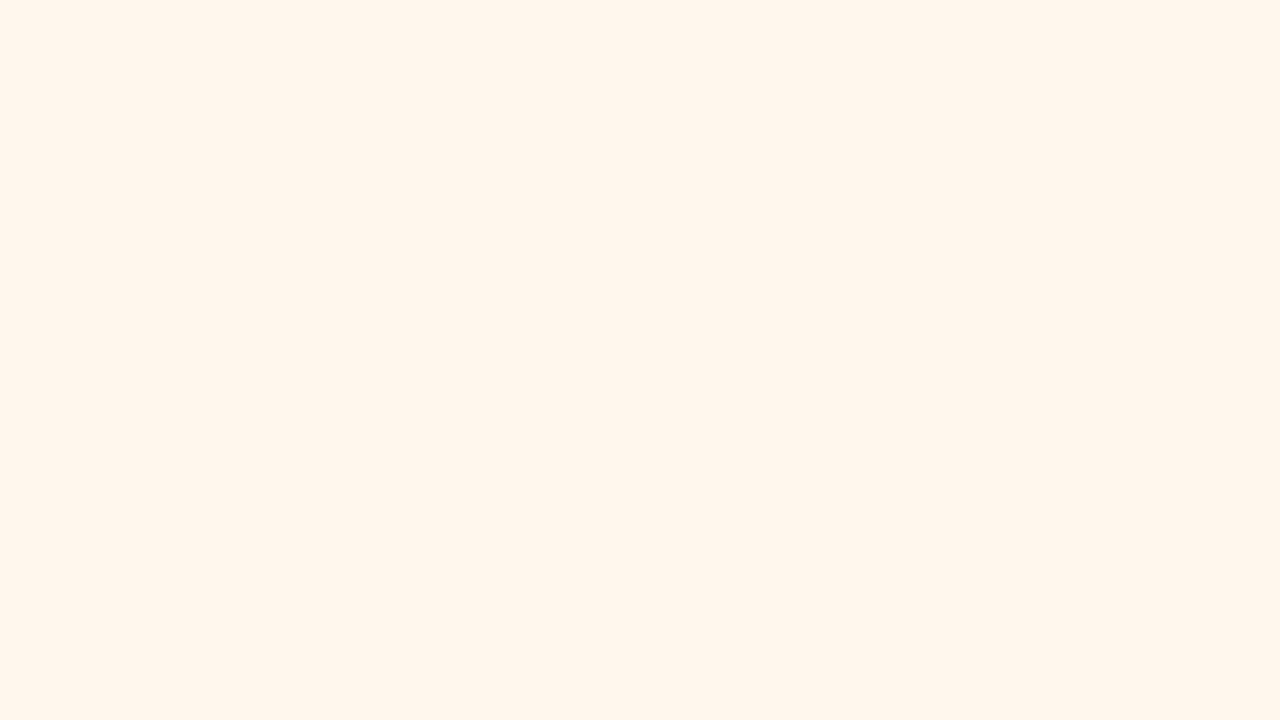

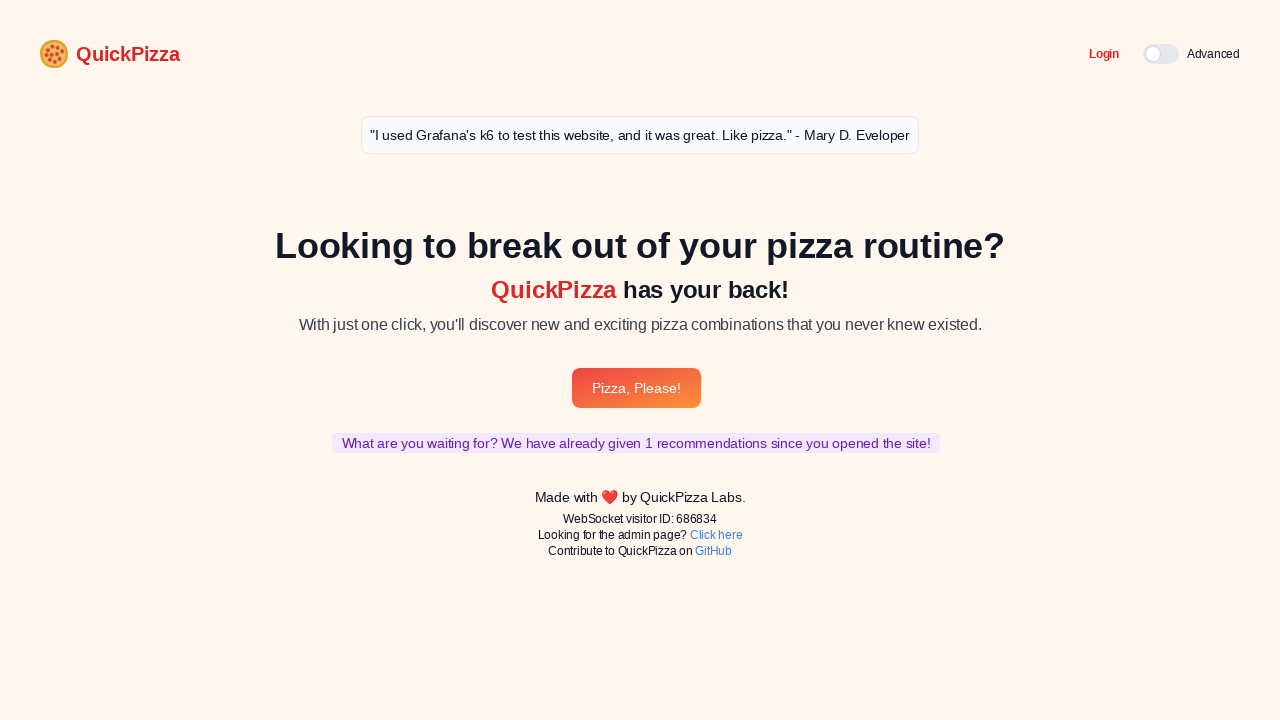